Tests signup validation by attempting to register with an invalid password

Starting URL: https://selenium-blog.herokuapp.com

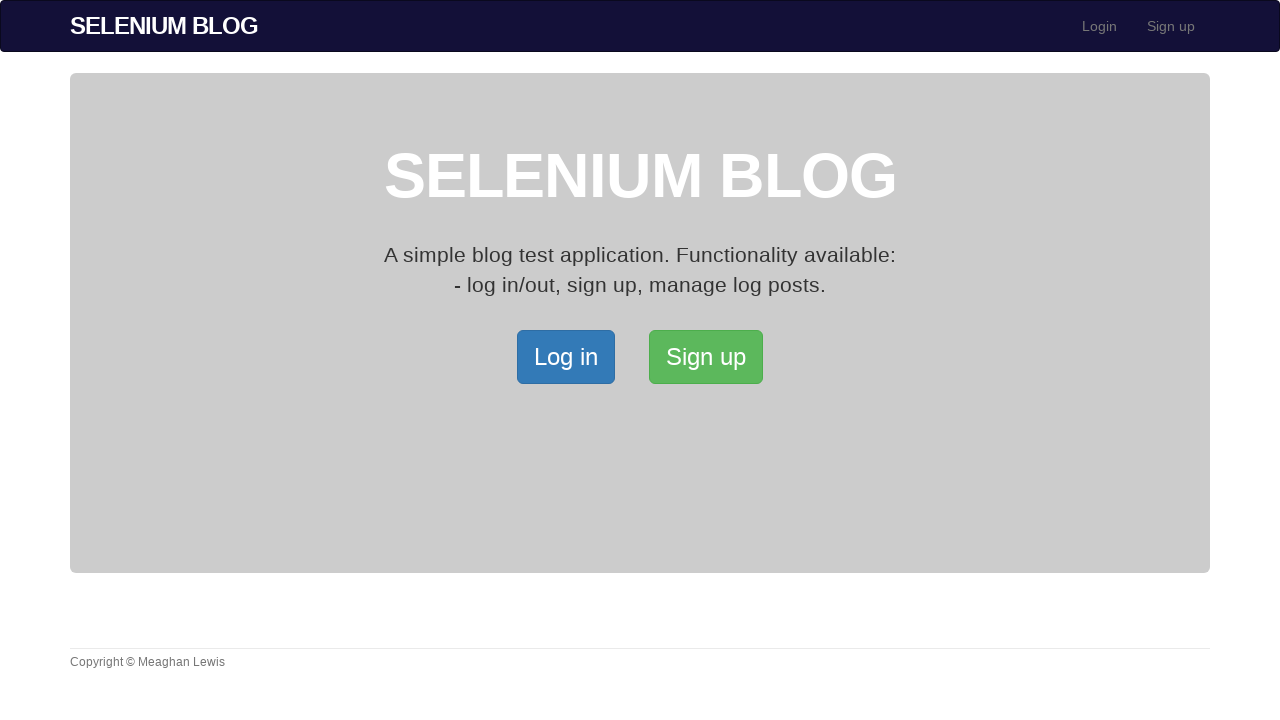

Clicked signup button in navbar to open signup page at (1171, 26) on xpath=//*[@id="bs-example-navbar-collapse-1"]/ul/li[2]/a
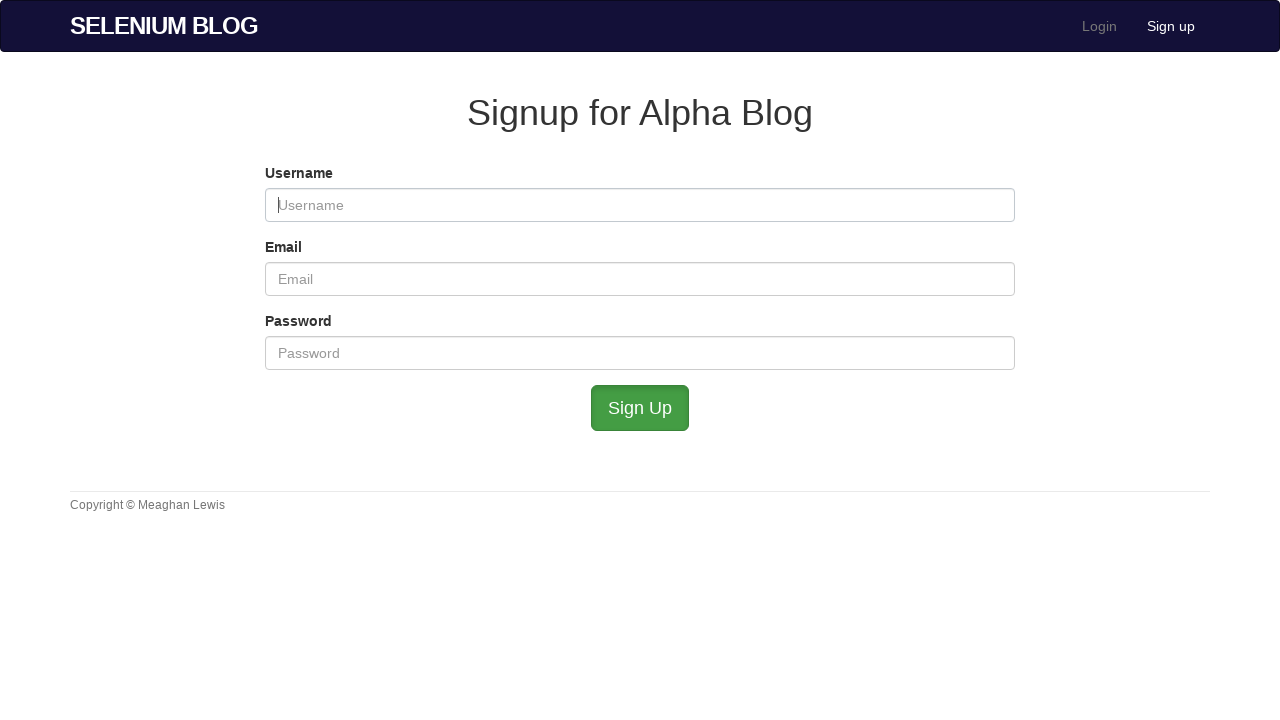

Filled username field with 'testuser287' on #user_username
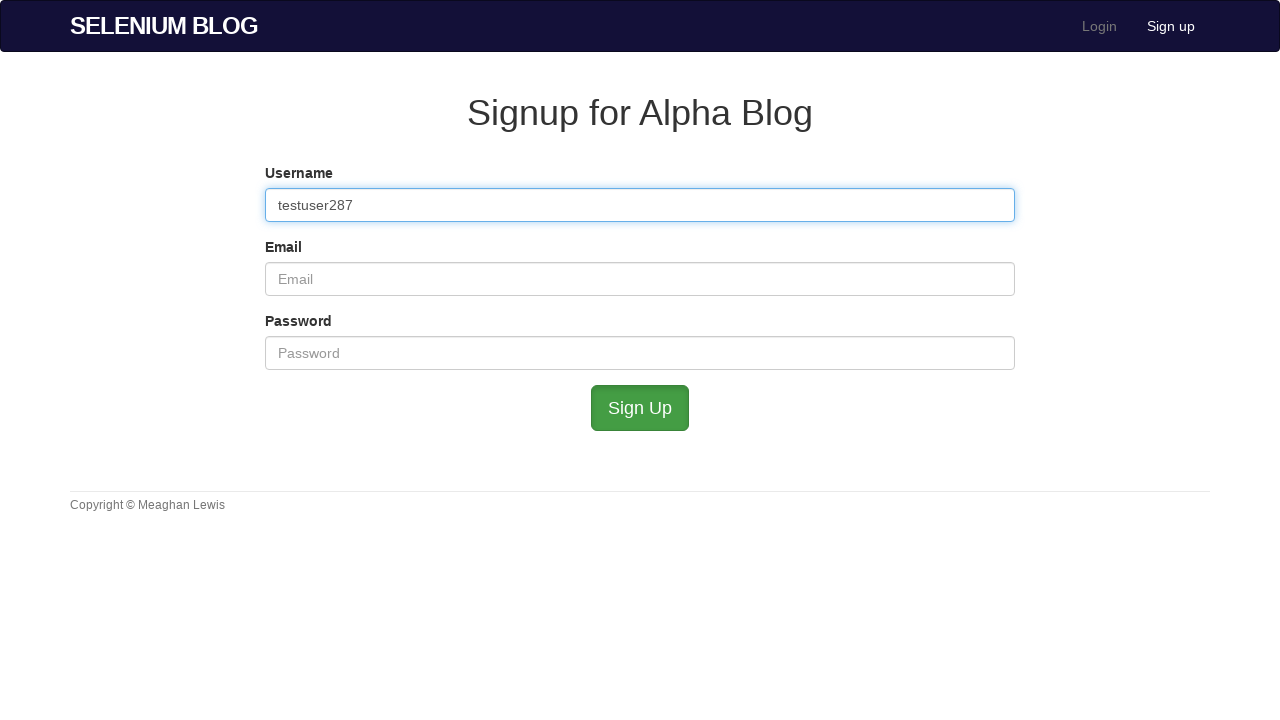

Filled email field with 'testuser287@gmail.com' on #user_email
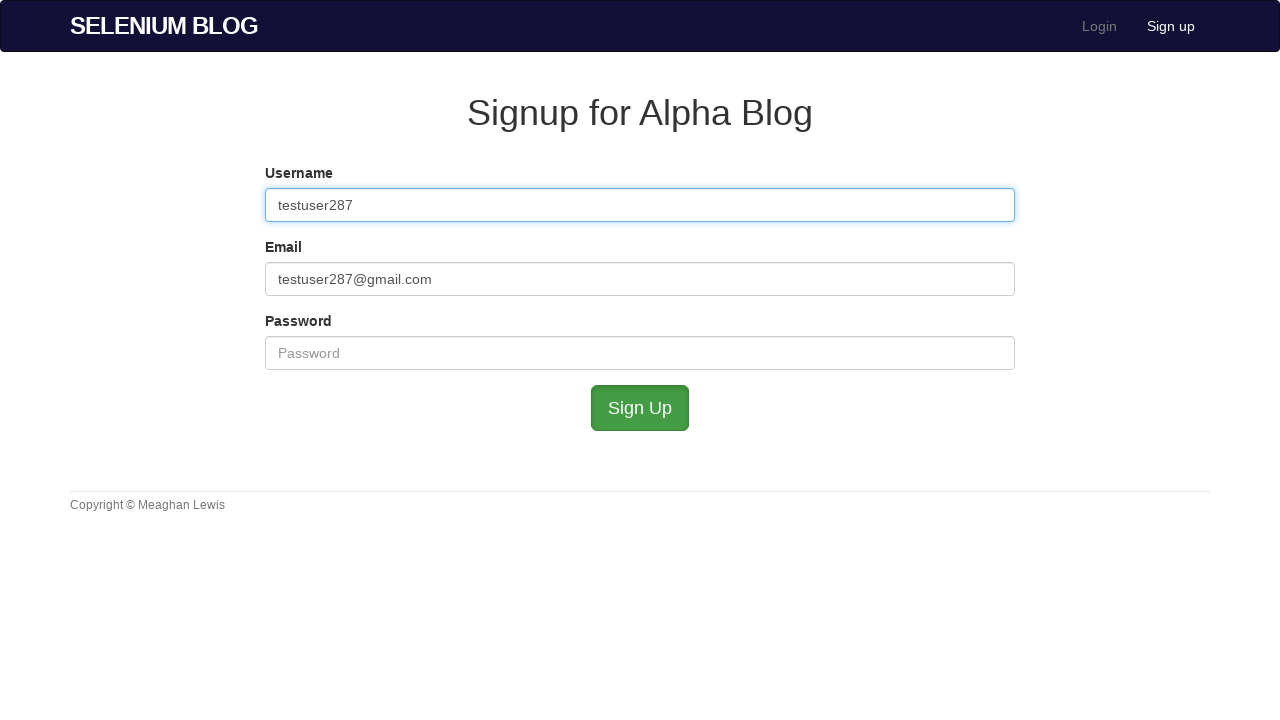

Filled password field with invalid password ' admin' (space-prefixed) on #user_password
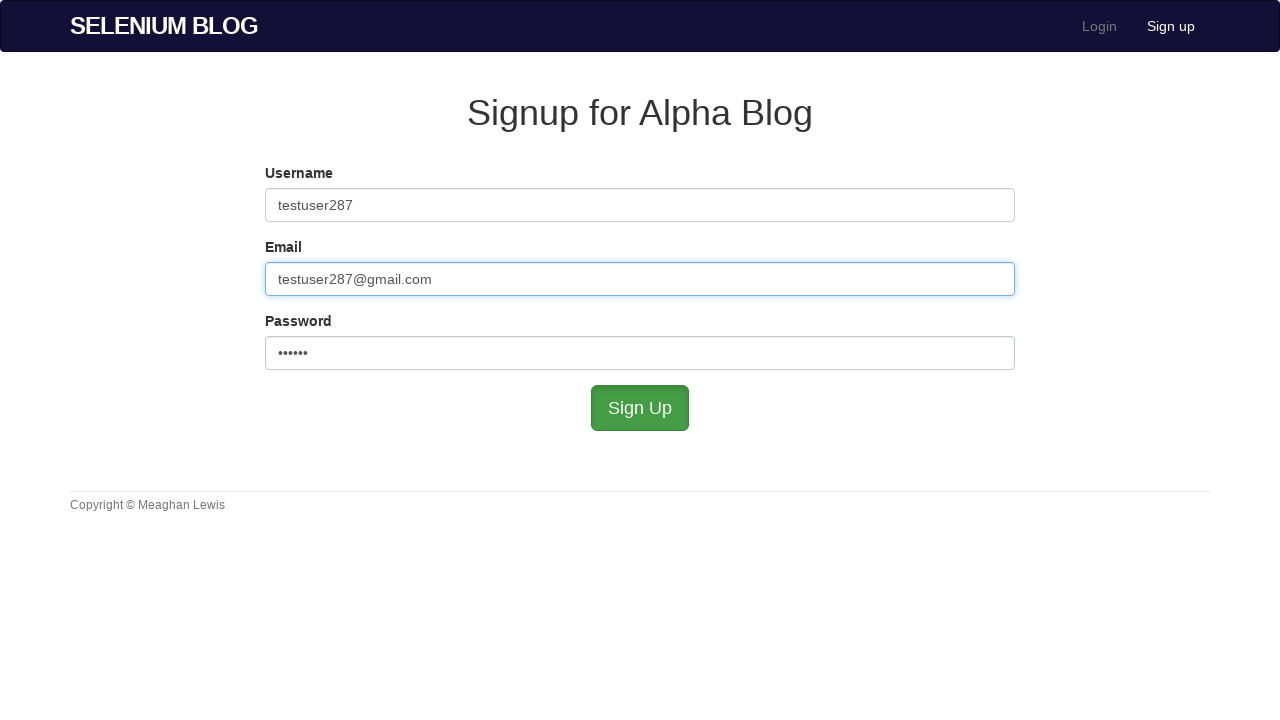

Clicked signup button to attempt registration with invalid password at (640, 408) on #submit
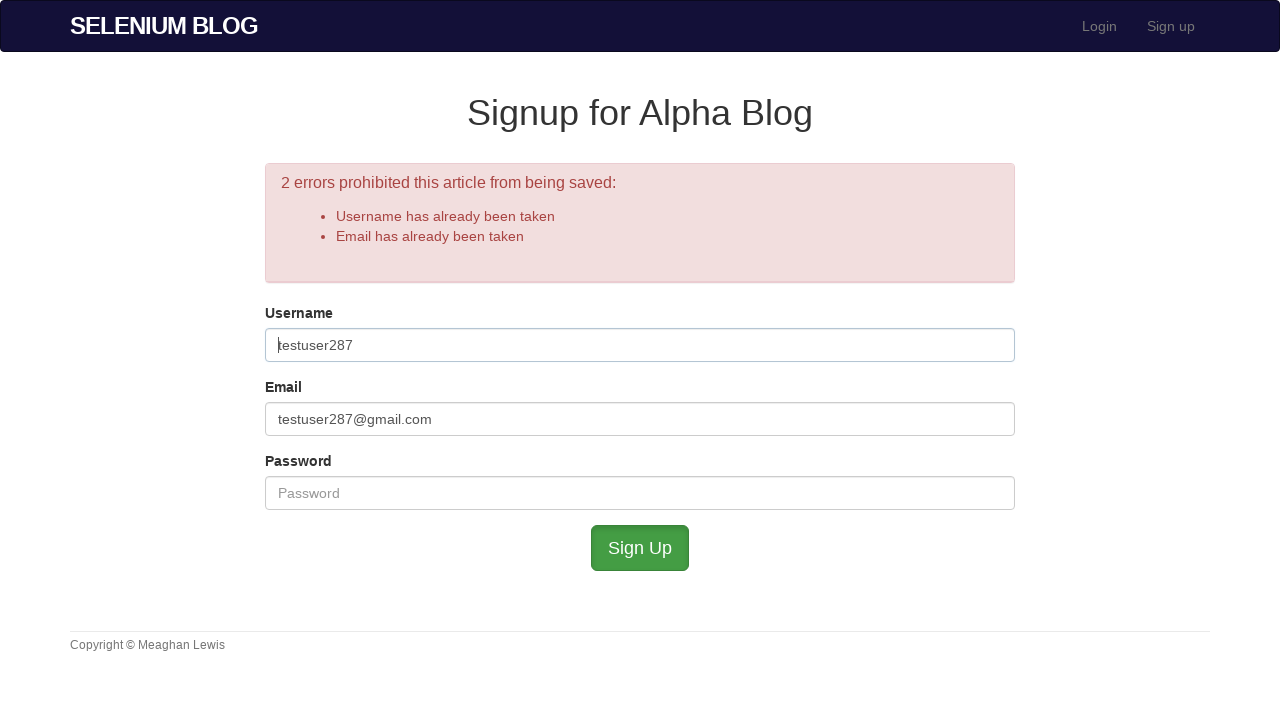

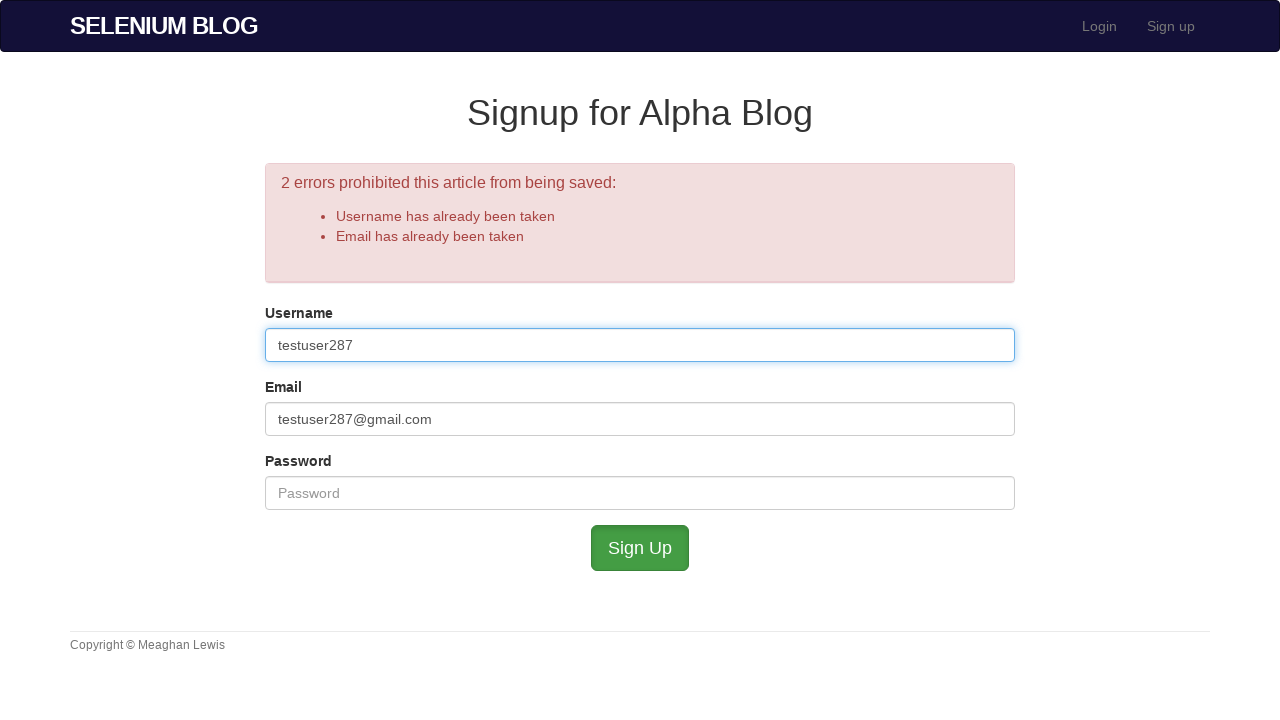